Tests basic browser commands by navigating to a page and retrieving the page title, URL, and page source content.

Starting URL: https://opensource-demo.orangehrmlive.com/web/index.php/auth/login

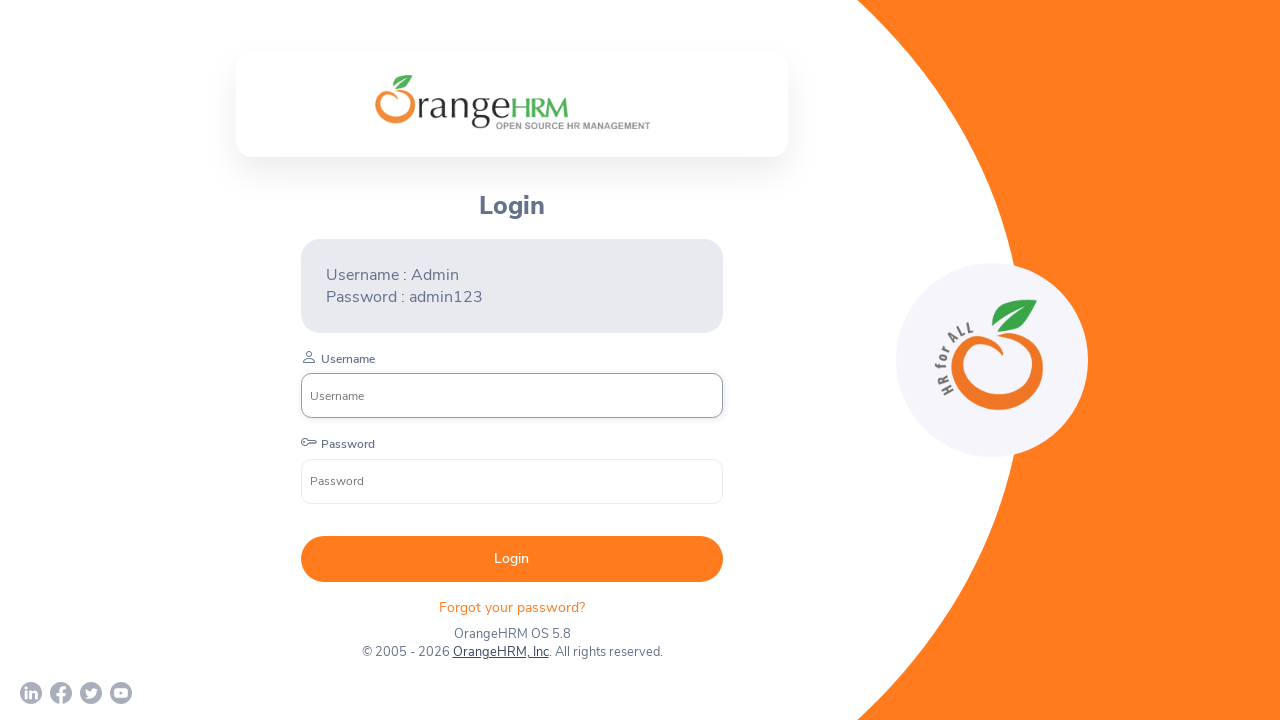

Retrieved page title
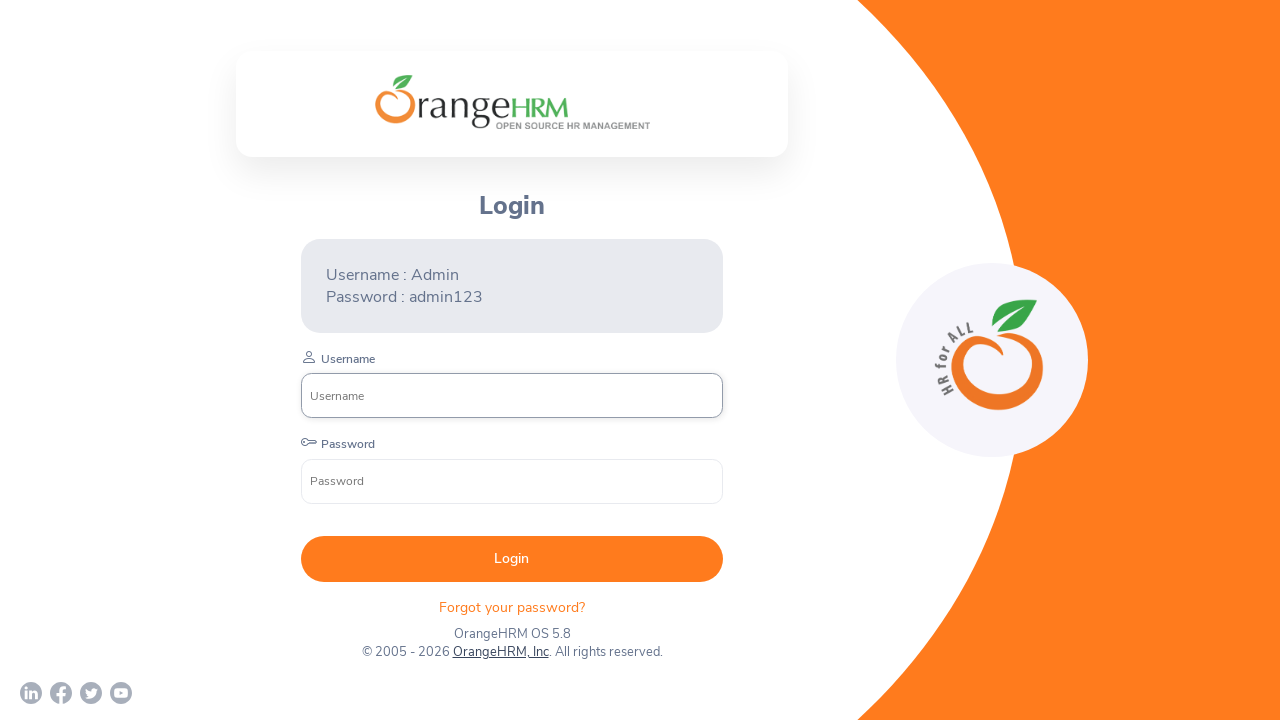

Retrieved current page URL
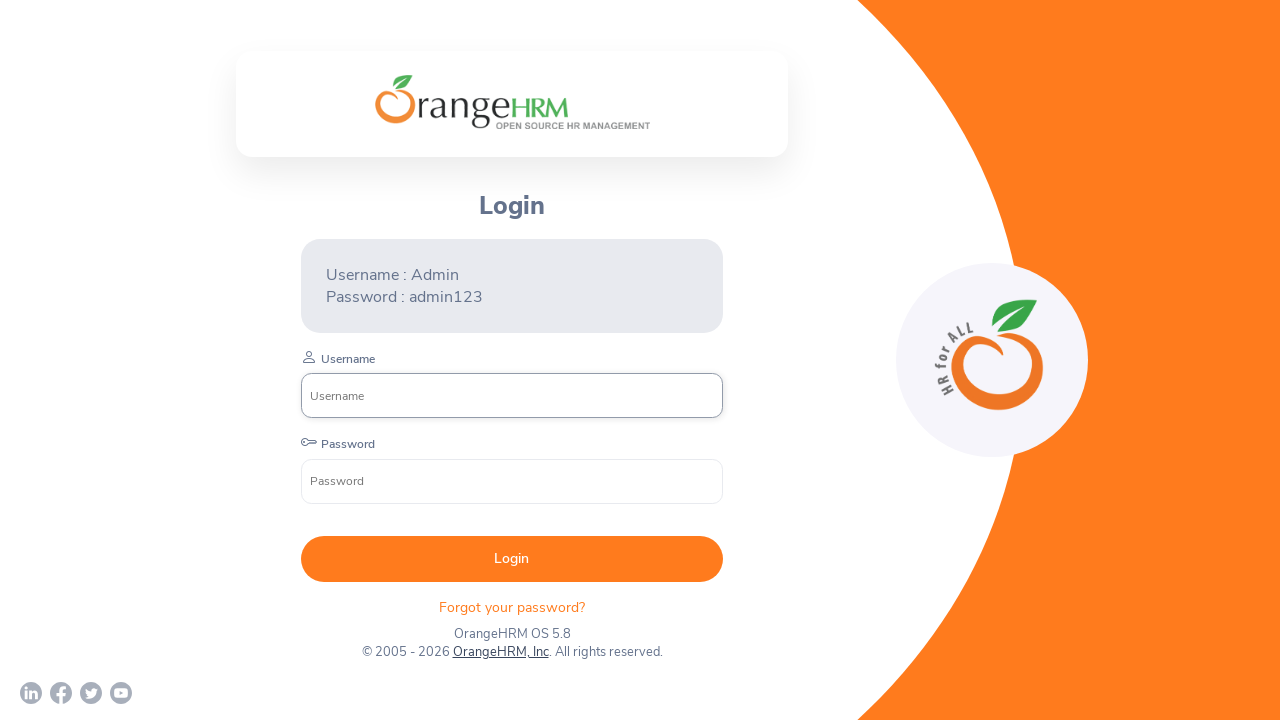

Retrieved page source content
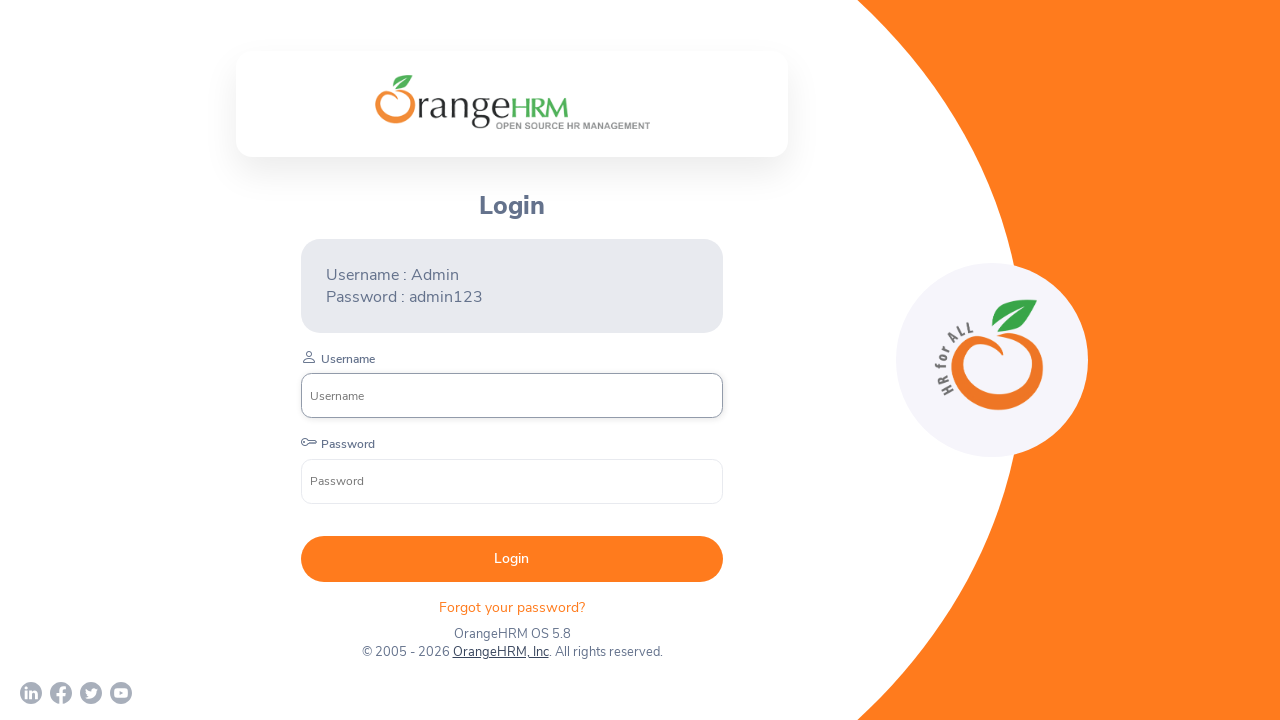

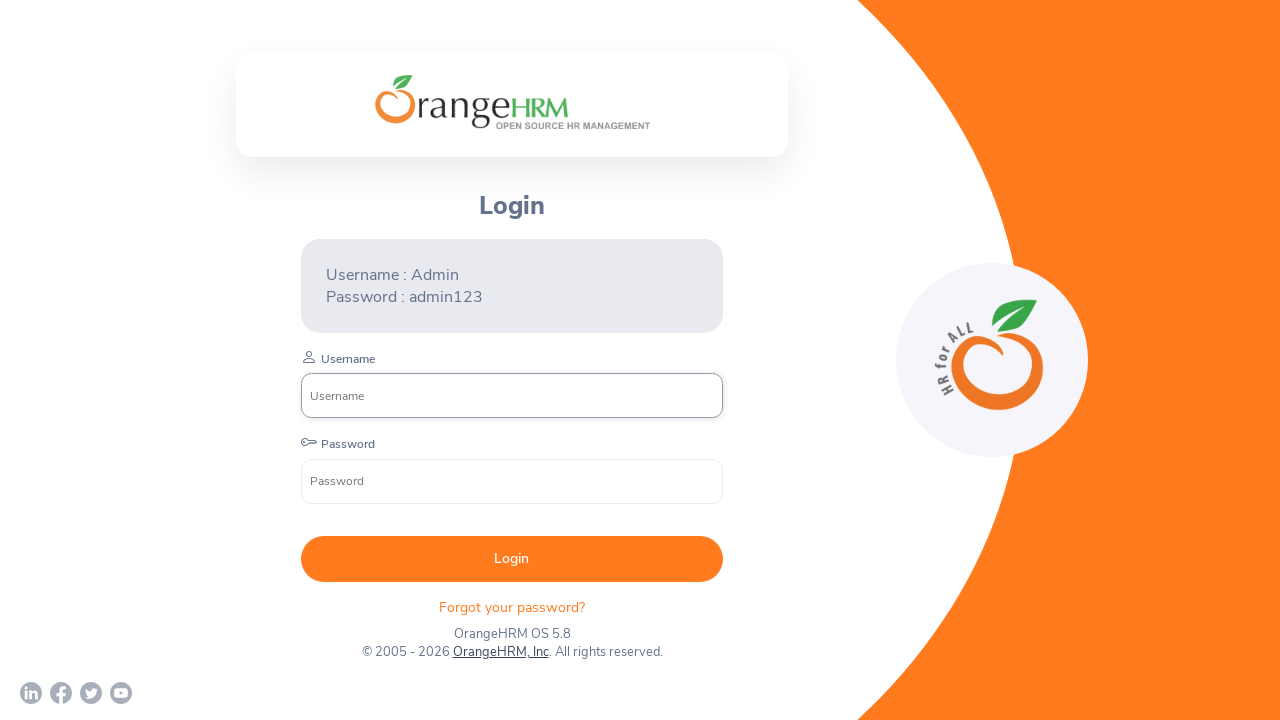